Tests JavaScript confirm dialog handling by navigating to a W3Schools demo page, switching to an iframe, clicking a button to trigger a confirm popup, and dismissing the alert.

Starting URL: https://www.w3schools.com/js/tryit.asp?filename=tryjs_confirm

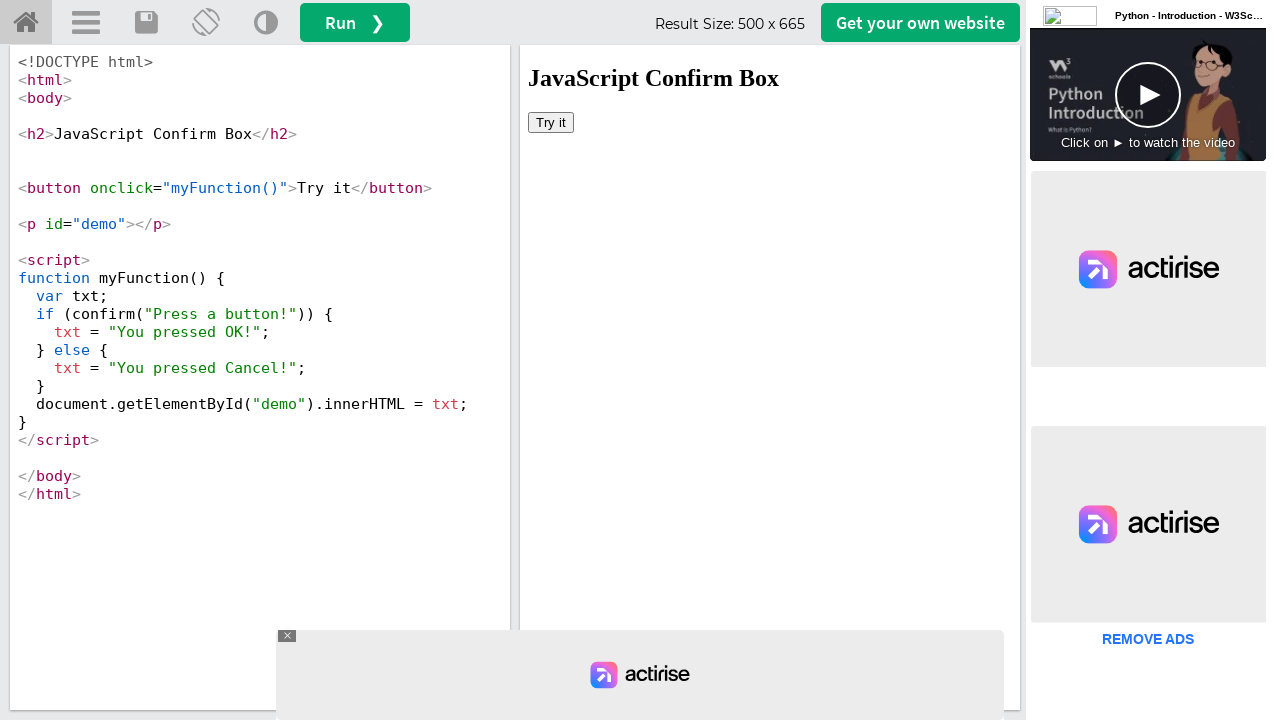

Navigated to W3Schools confirm dialog demo page
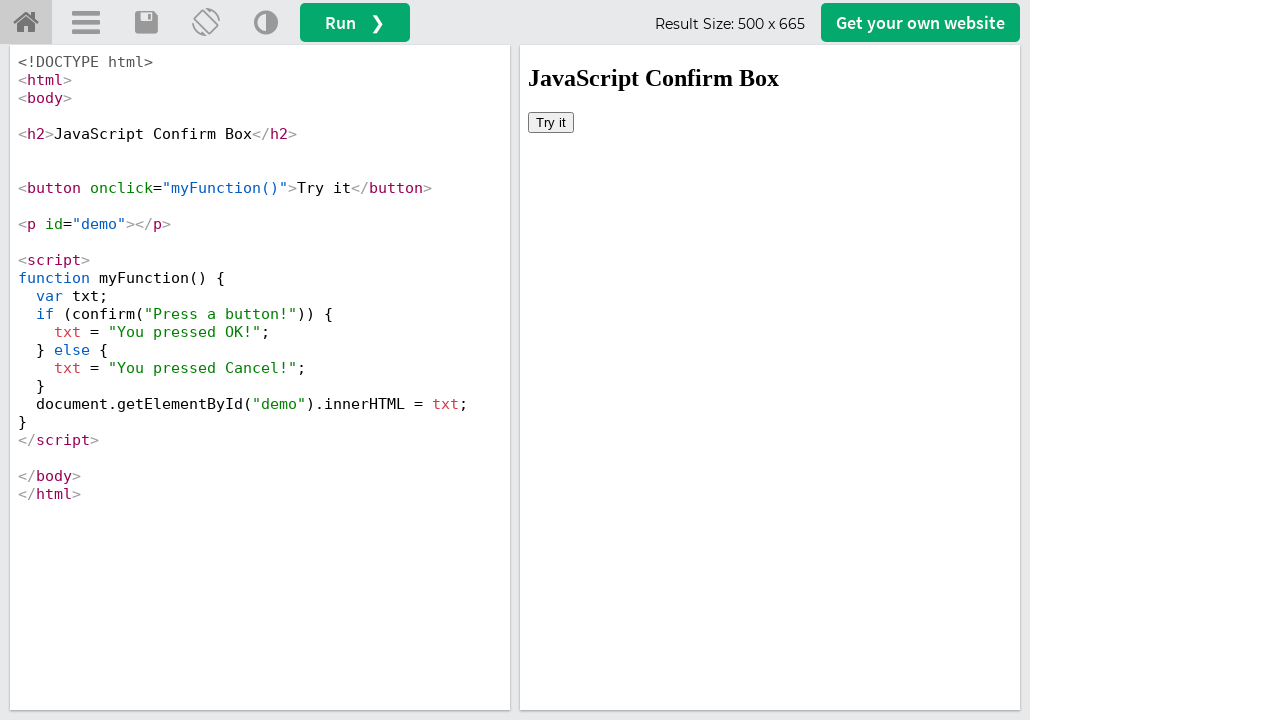

Clicked button in iframe to trigger confirm dialog at (551, 122) on #iframeResult >> internal:control=enter-frame >> body button
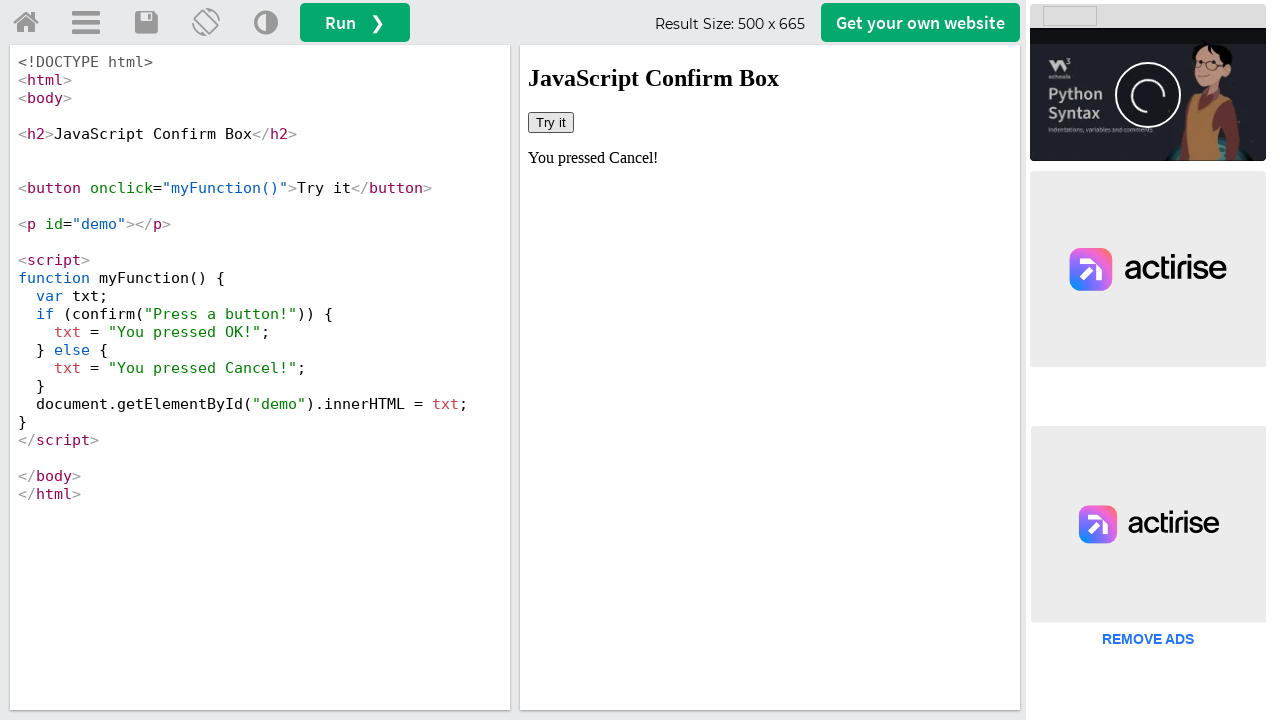

Set up dialog handler to dismiss any confirm dialogs
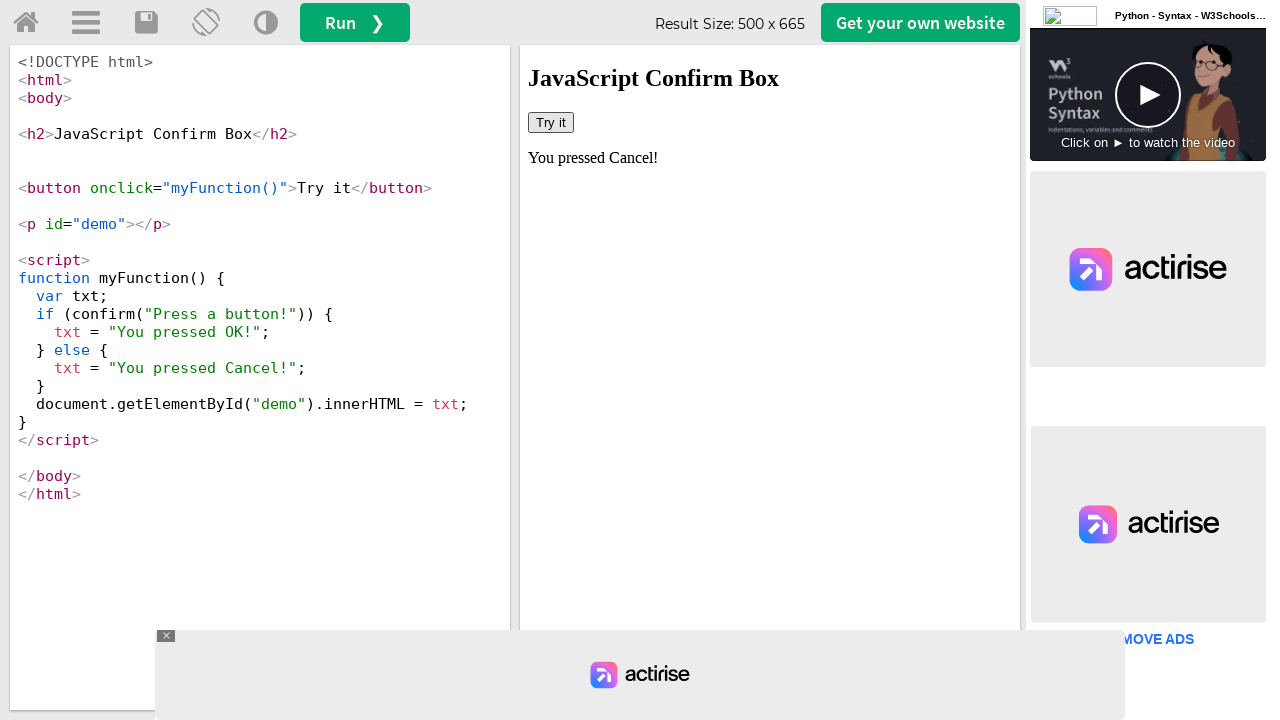

Clicked button again to trigger confirm dialog with handler active at (551, 122) on #iframeResult >> internal:control=enter-frame >> body button
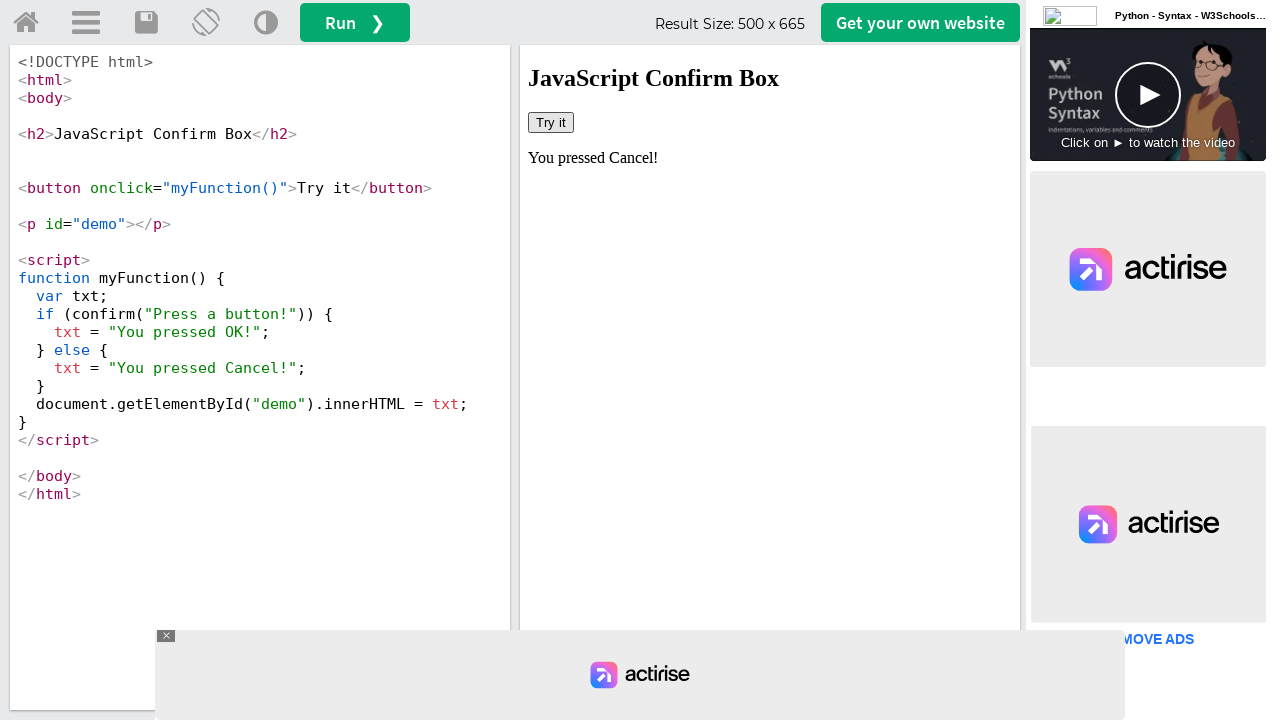

Waited for dialog interaction to complete
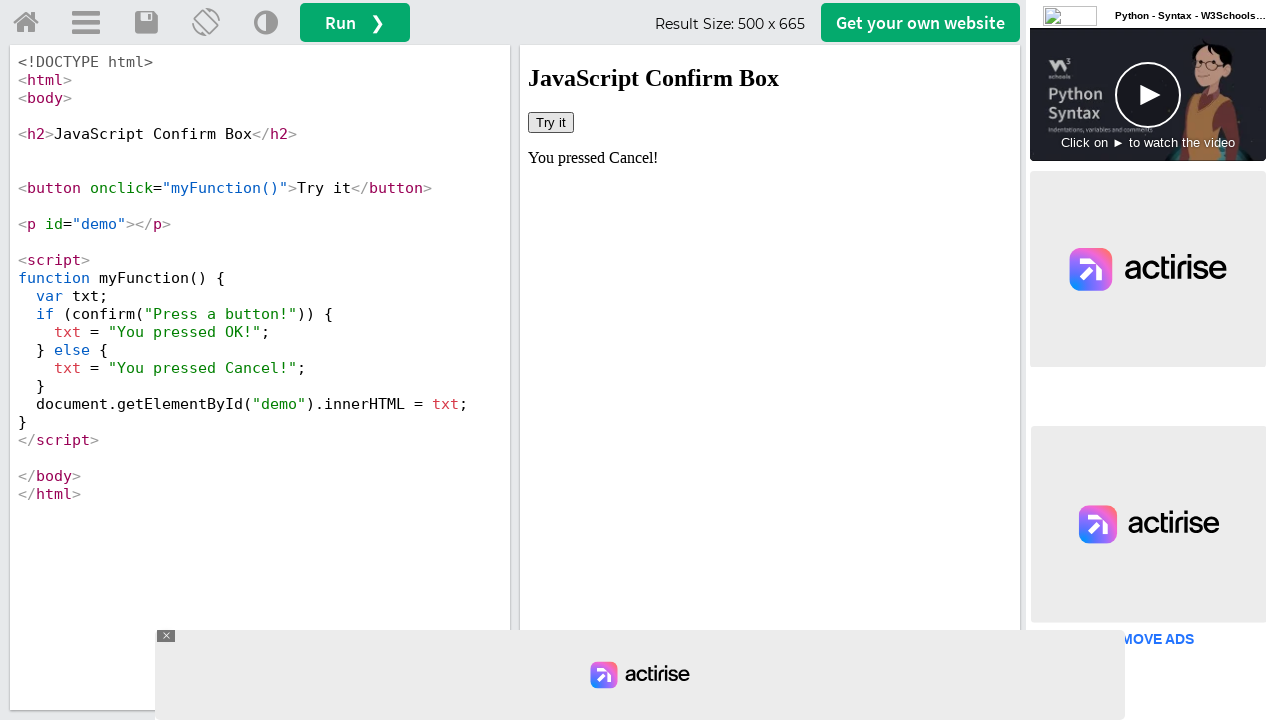

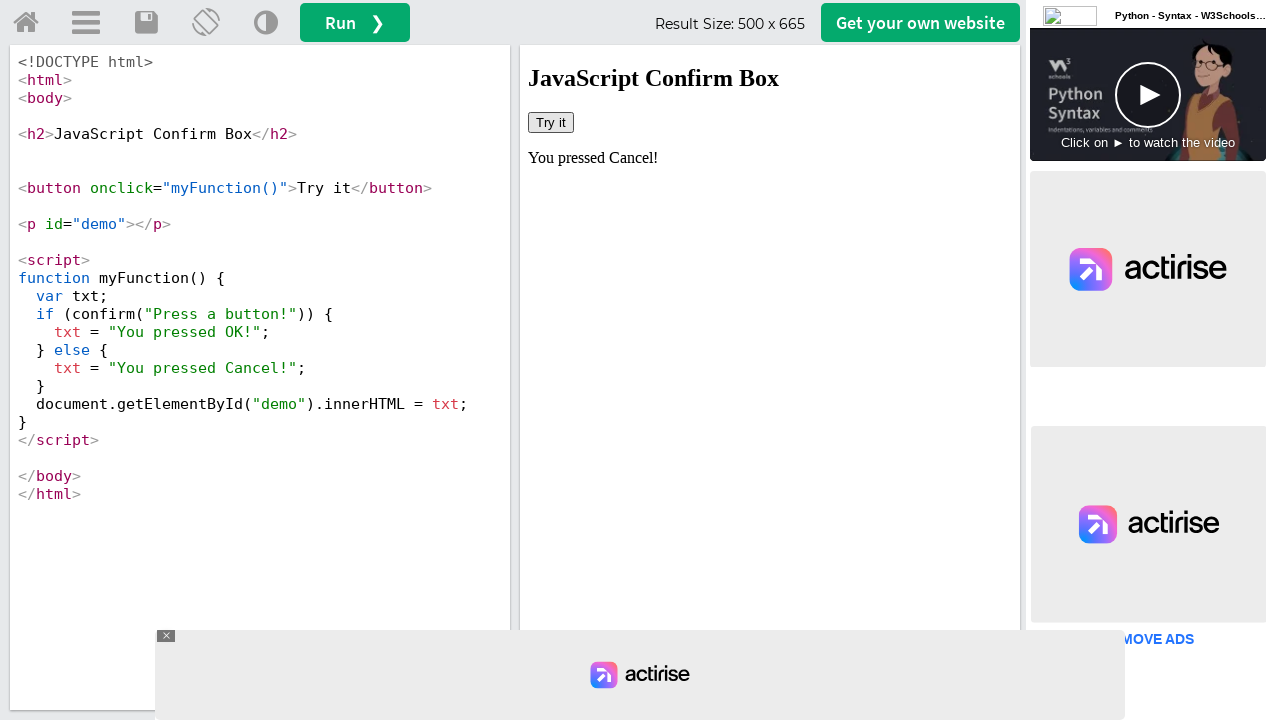